Tests that Clear completed button is hidden when there are no completed items

Starting URL: https://demo.playwright.dev/todomvc

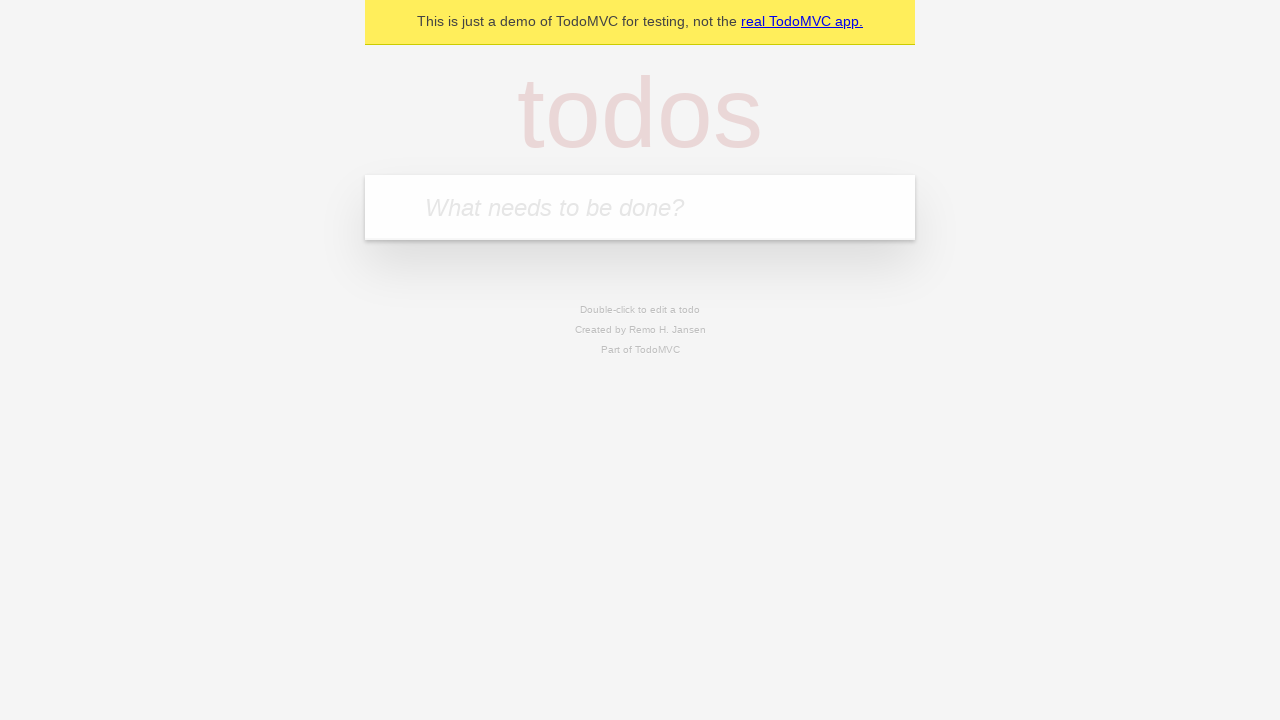

Filled todo input with 'buy some cheese' on internal:attr=[placeholder="What needs to be done?"i]
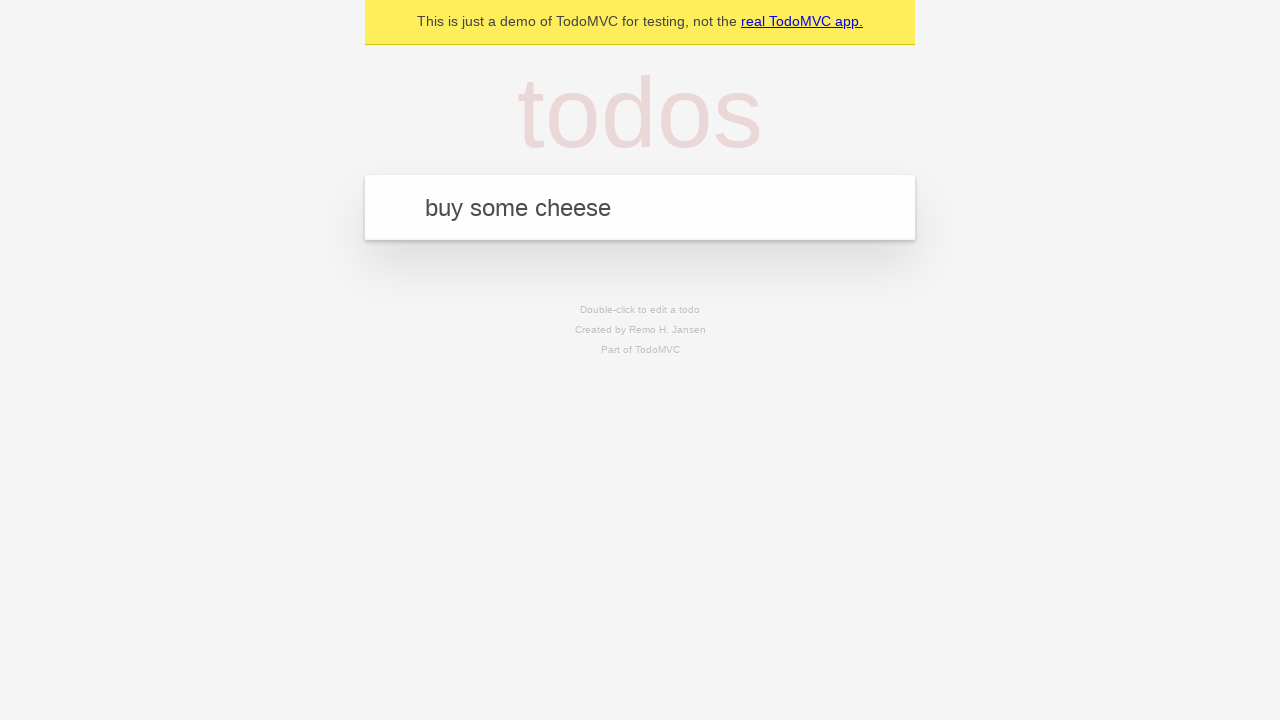

Pressed Enter to add first todo on internal:attr=[placeholder="What needs to be done?"i]
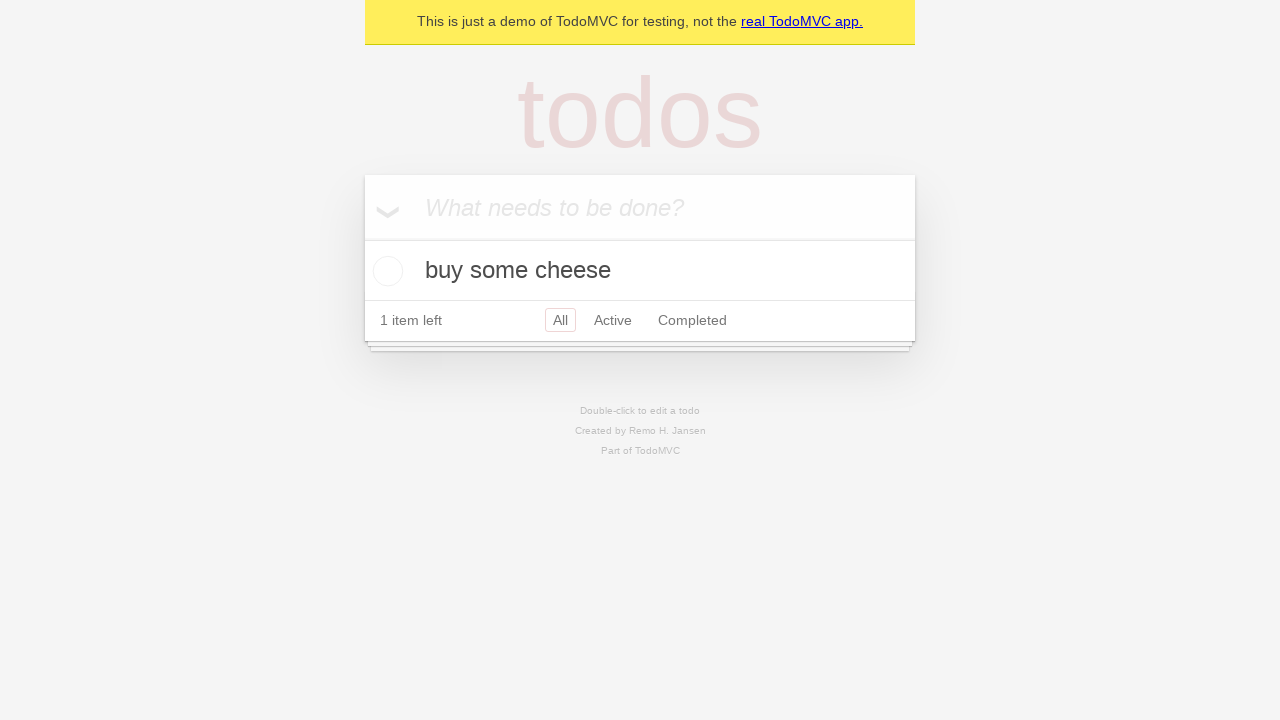

Filled todo input with 'feed the cat' on internal:attr=[placeholder="What needs to be done?"i]
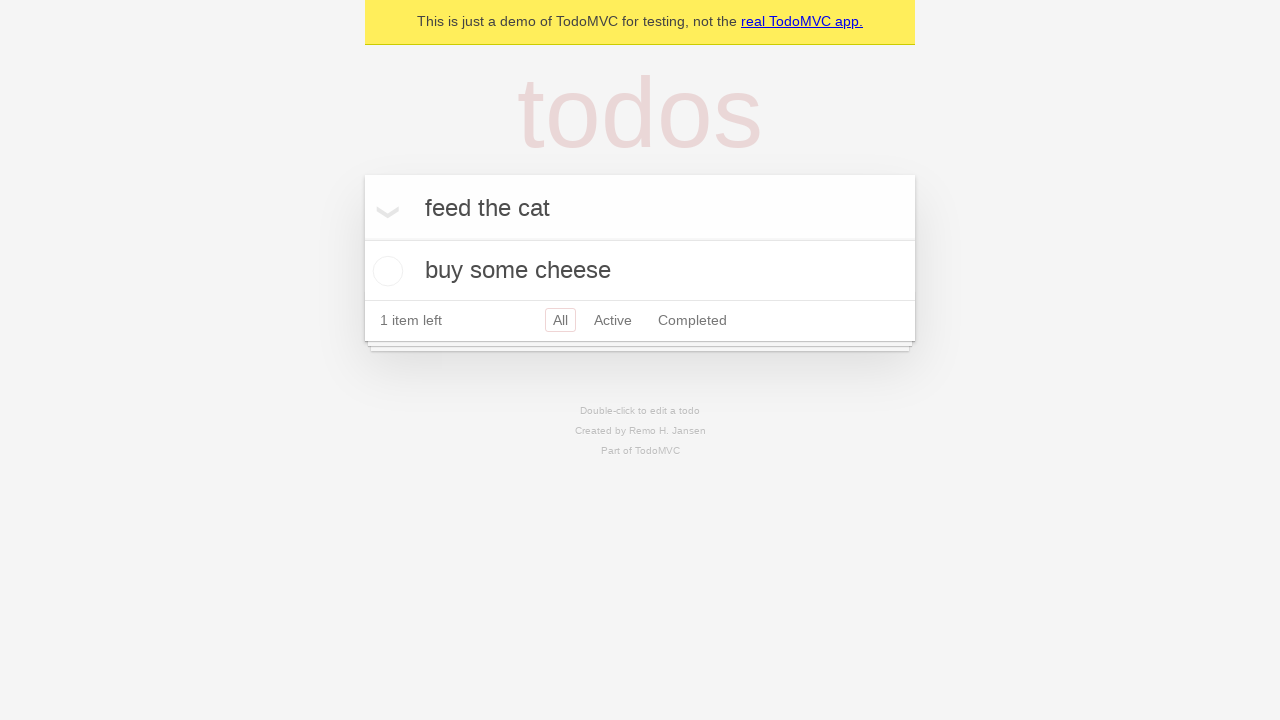

Pressed Enter to add second todo on internal:attr=[placeholder="What needs to be done?"i]
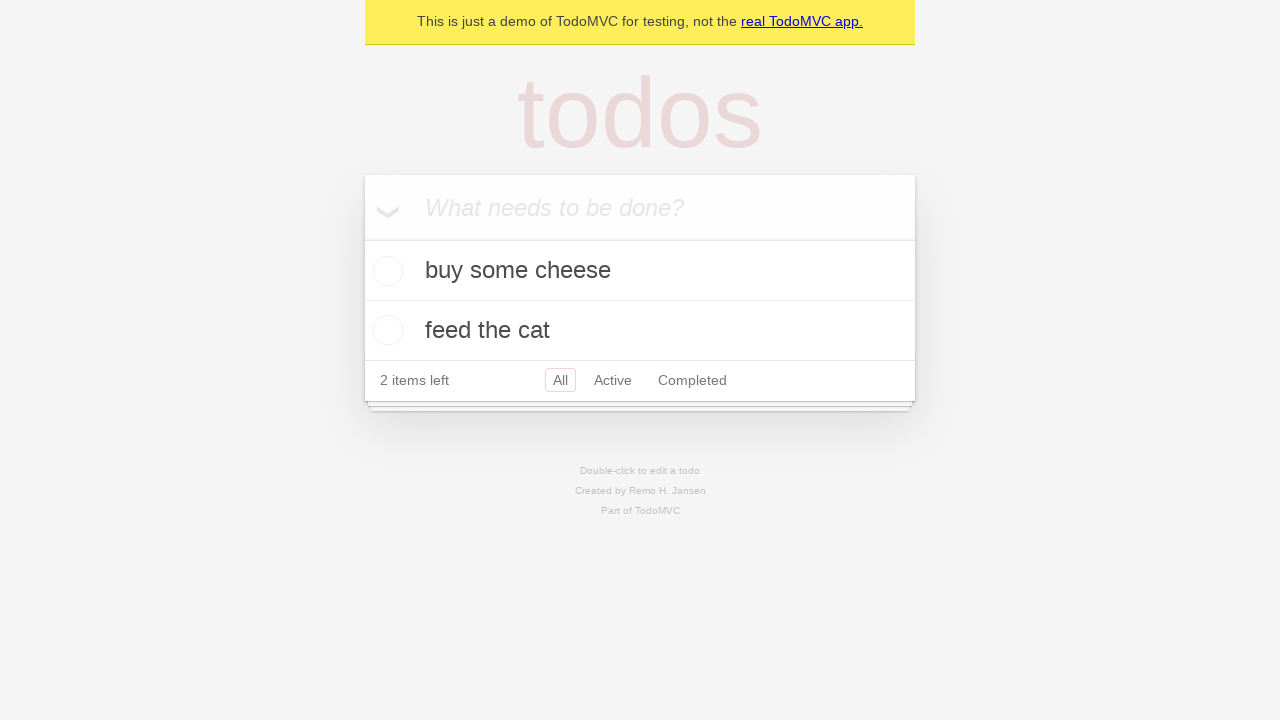

Filled todo input with 'book a doctors appointment' on internal:attr=[placeholder="What needs to be done?"i]
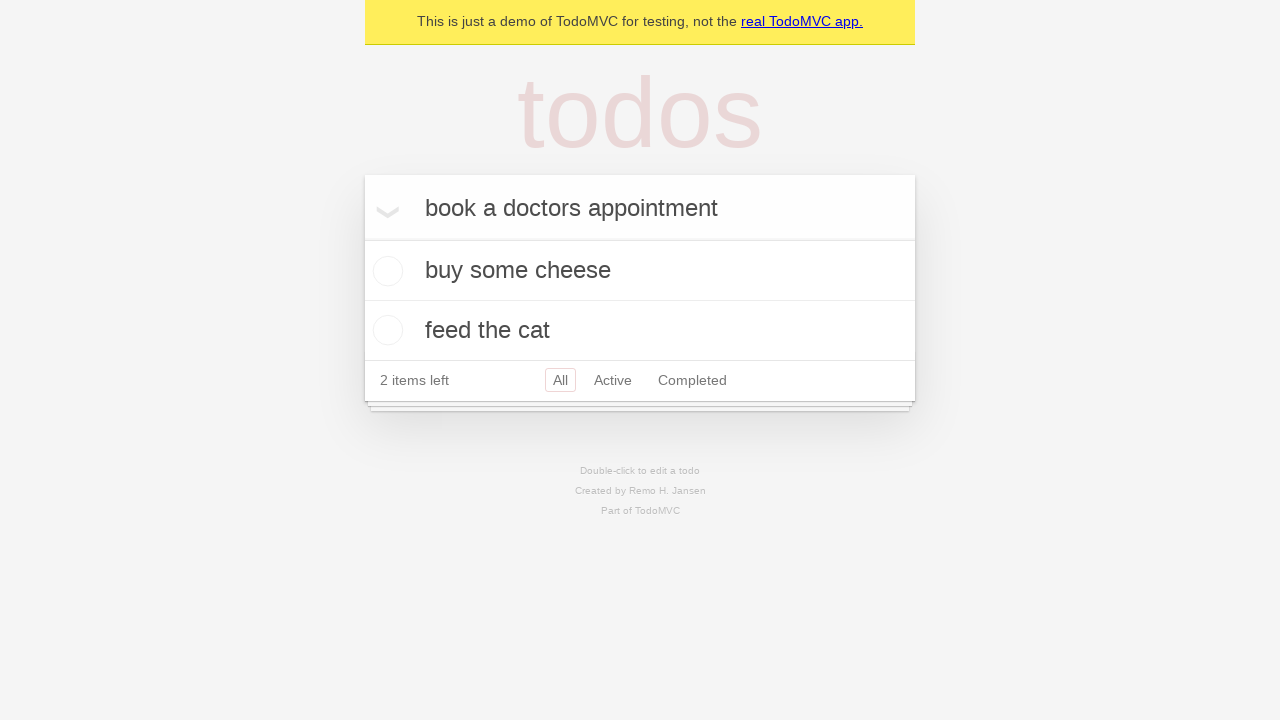

Pressed Enter to add third todo on internal:attr=[placeholder="What needs to be done?"i]
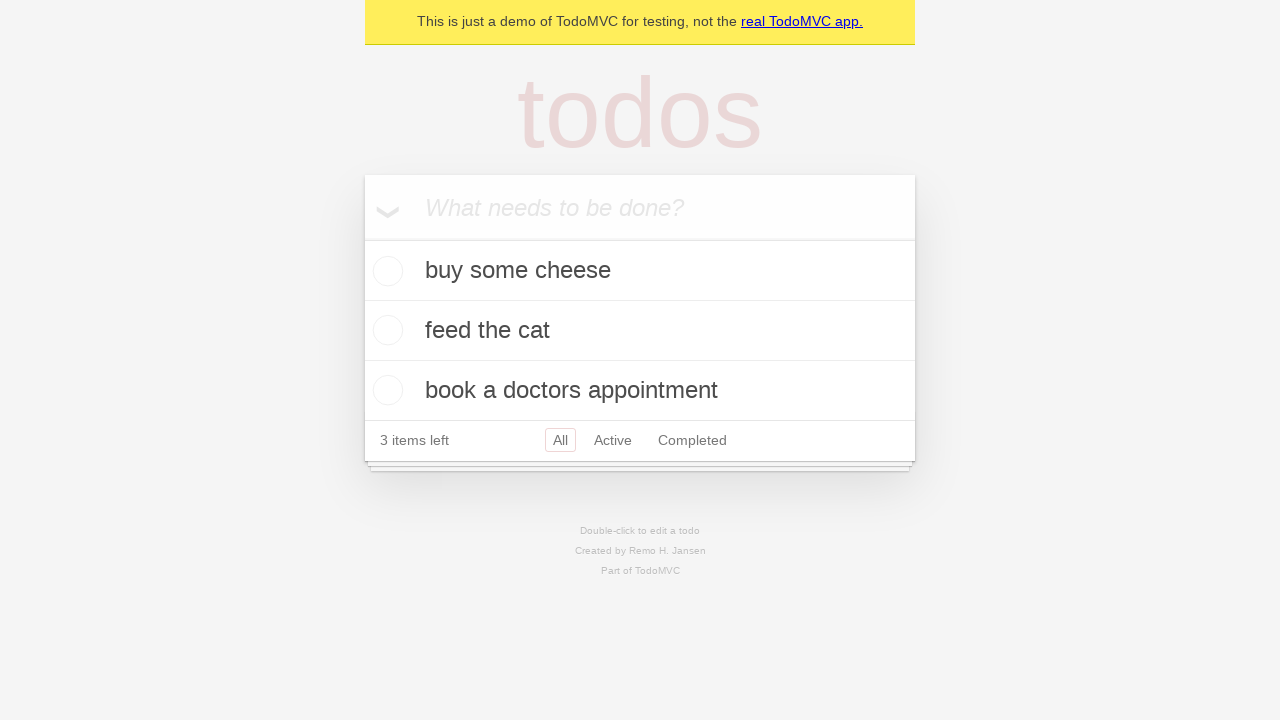

Checked the first todo item at (385, 271) on .todo-list li .toggle >> nth=0
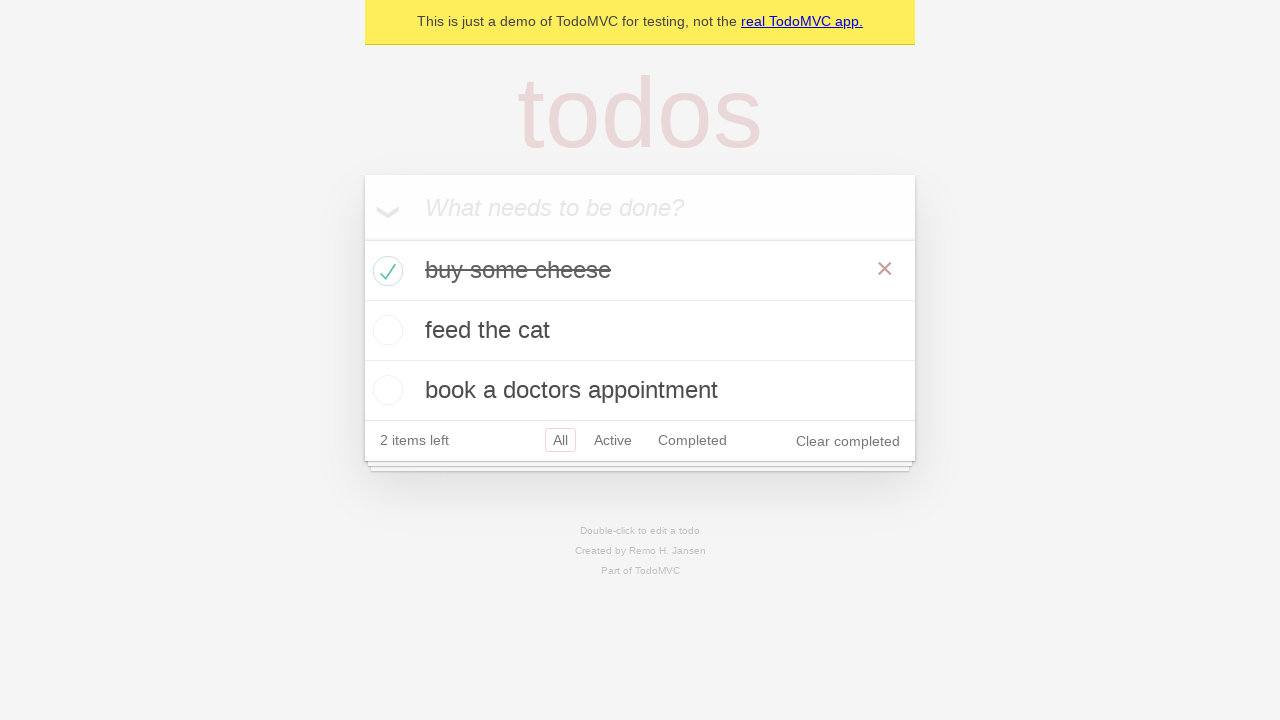

Clicked Clear completed button to remove checked items at (848, 441) on internal:role=button[name="Clear completed"i]
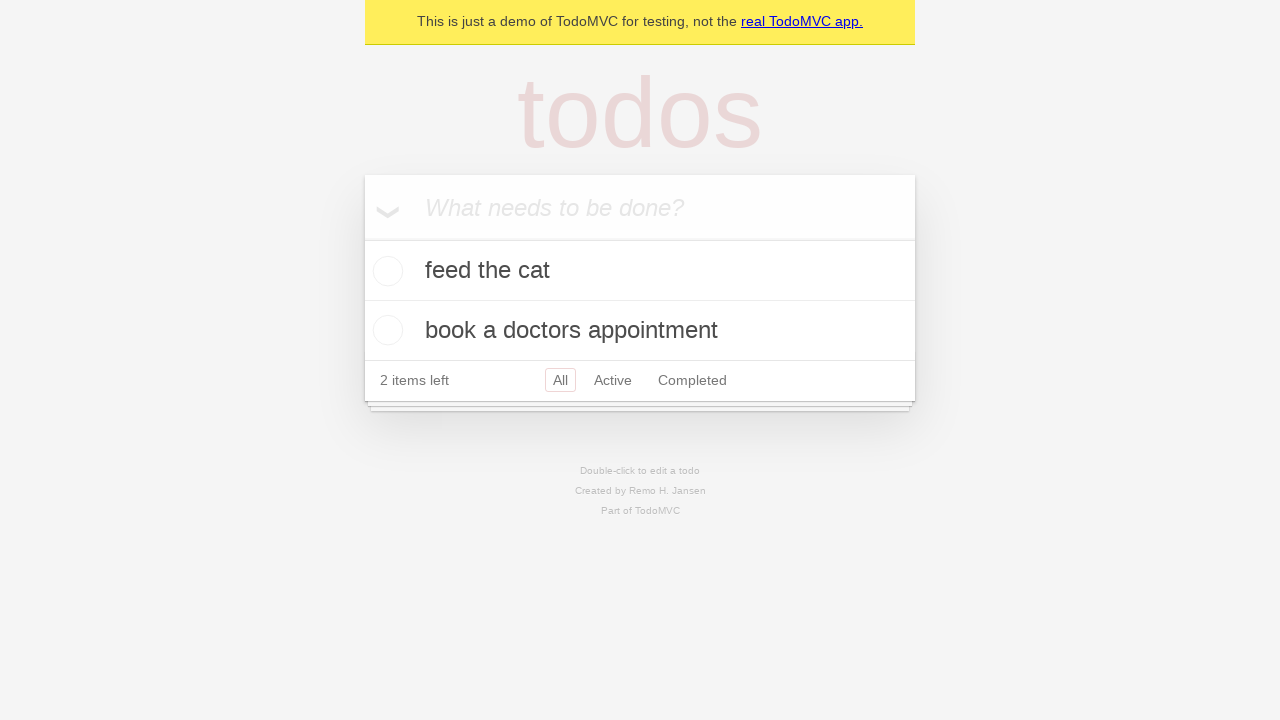

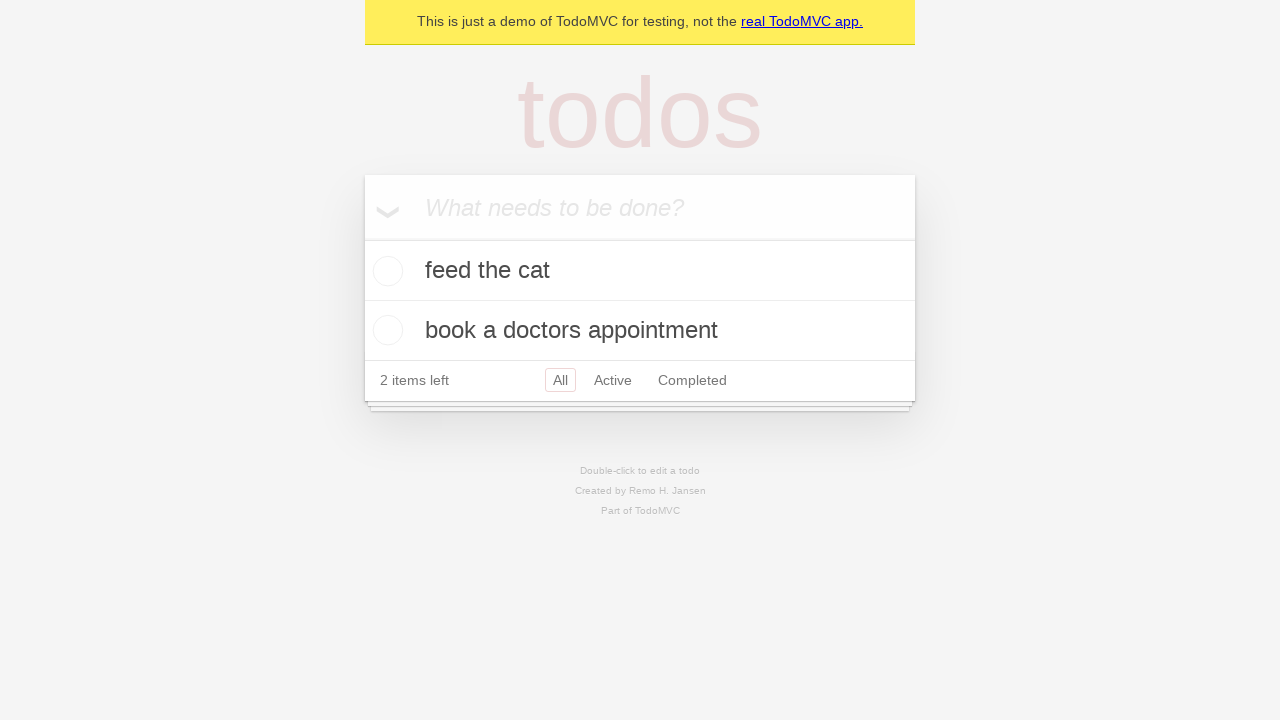